Tests a form submission flow by clicking a link with specific text, then filling out a multi-field form with name, last name, city, and country information before submitting

Starting URL: http://suninjuly.github.io/find_link_text

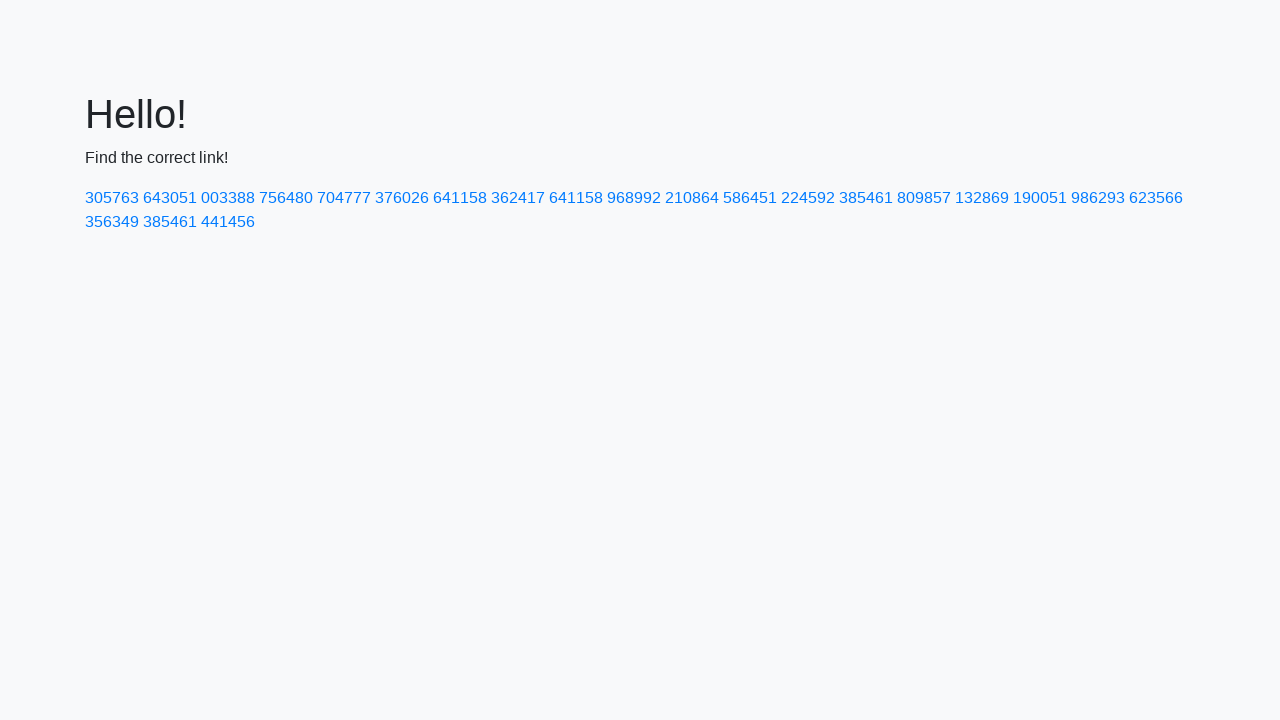

Clicked link with text '224592' at (808, 198) on text=224592
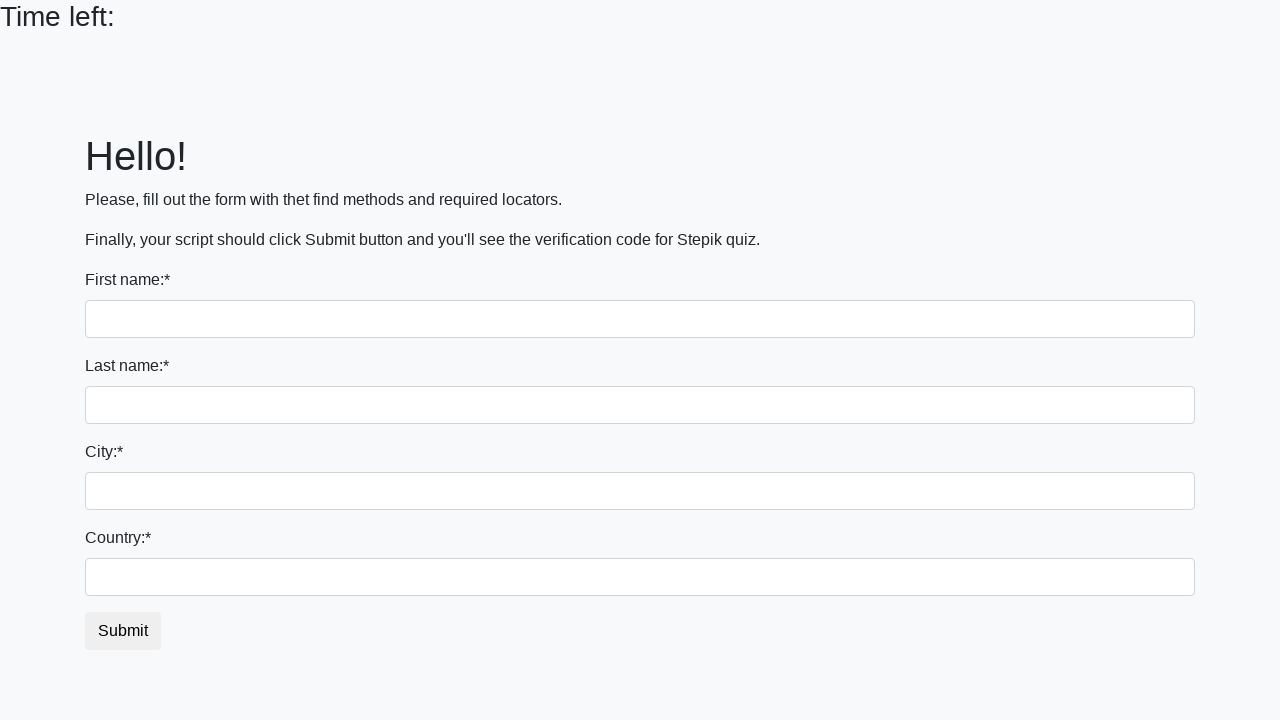

Filled first name field with 'Ivan' on input
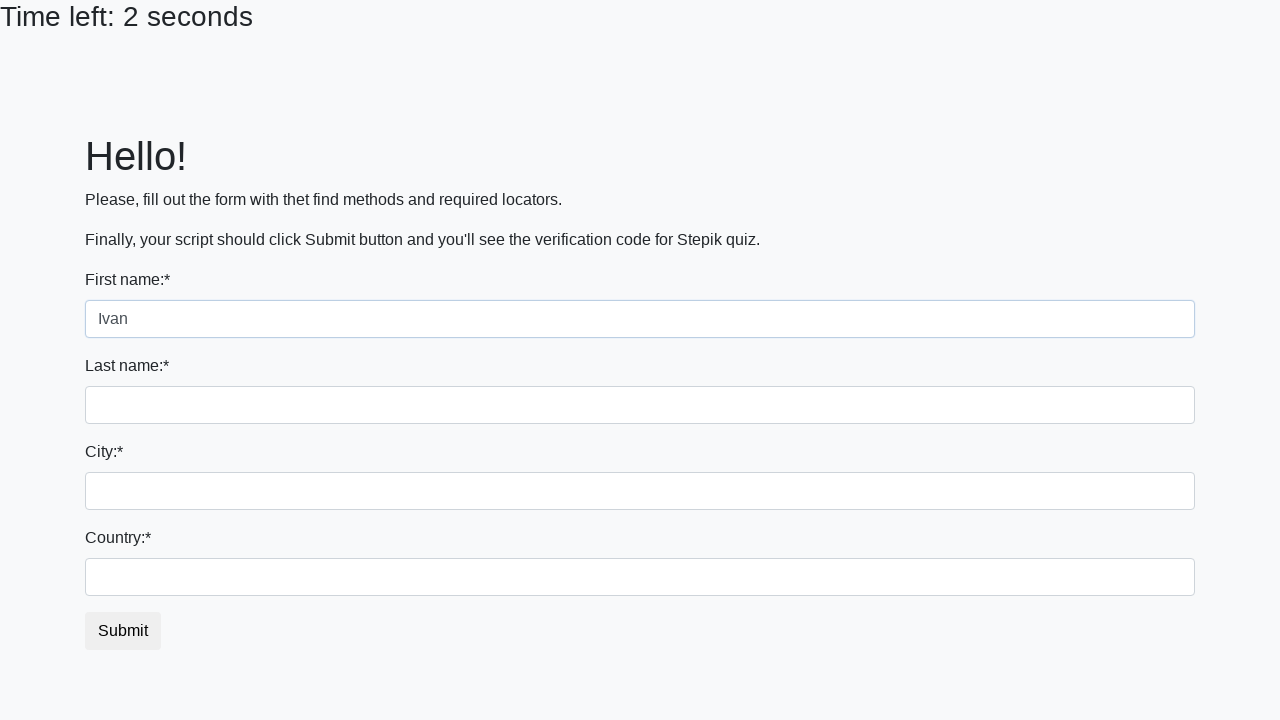

Filled last name field with 'Petrov' on input[name='last_name']
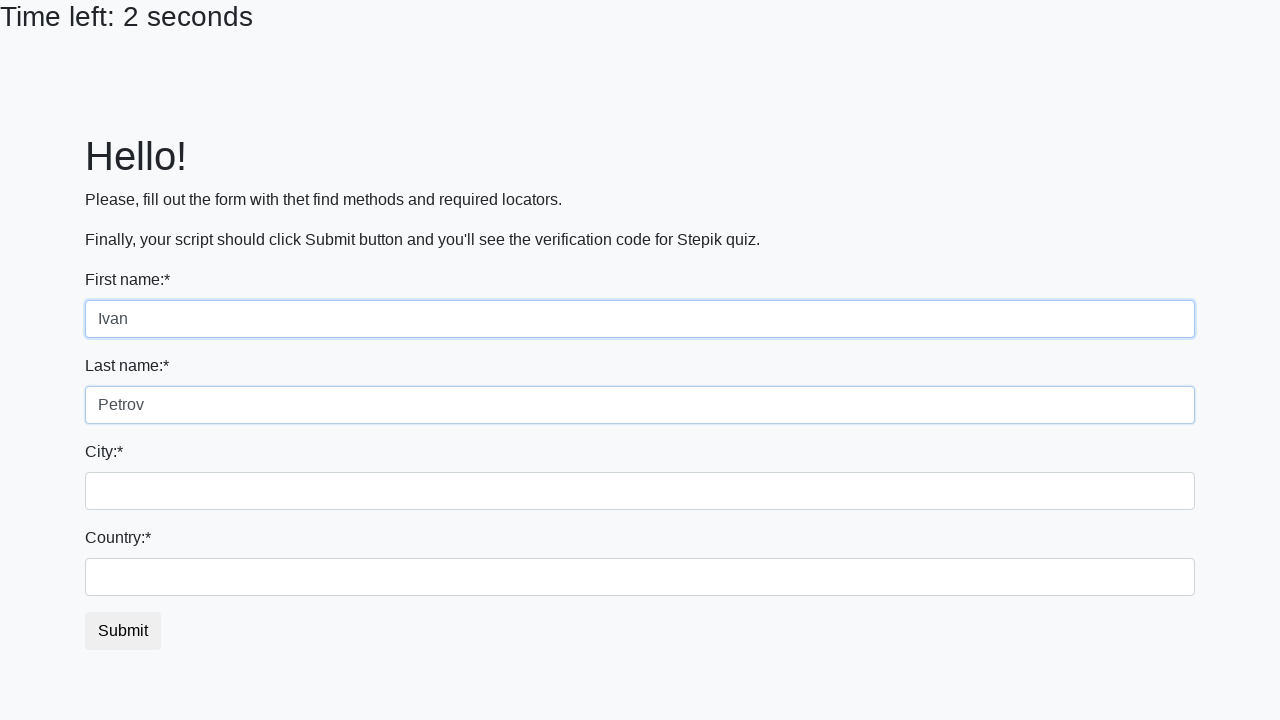

Filled city field with 'Smolensk' on .city
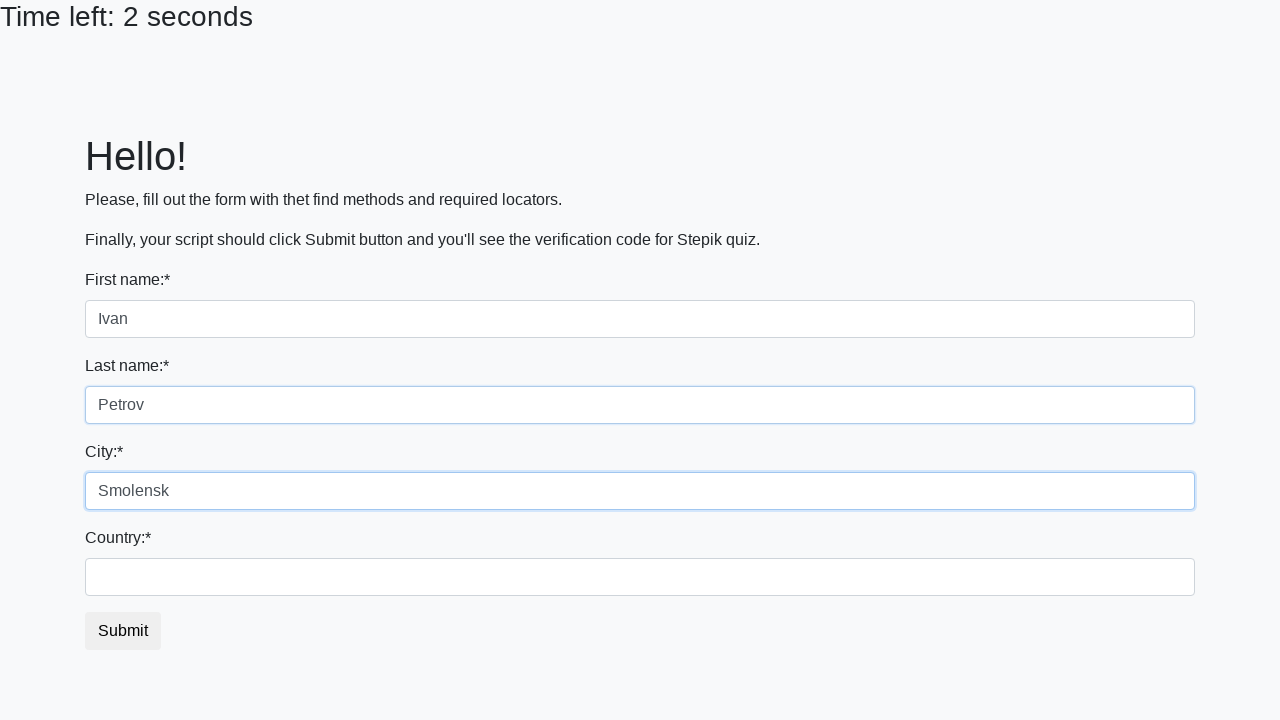

Filled country field with 'Russia' on #country
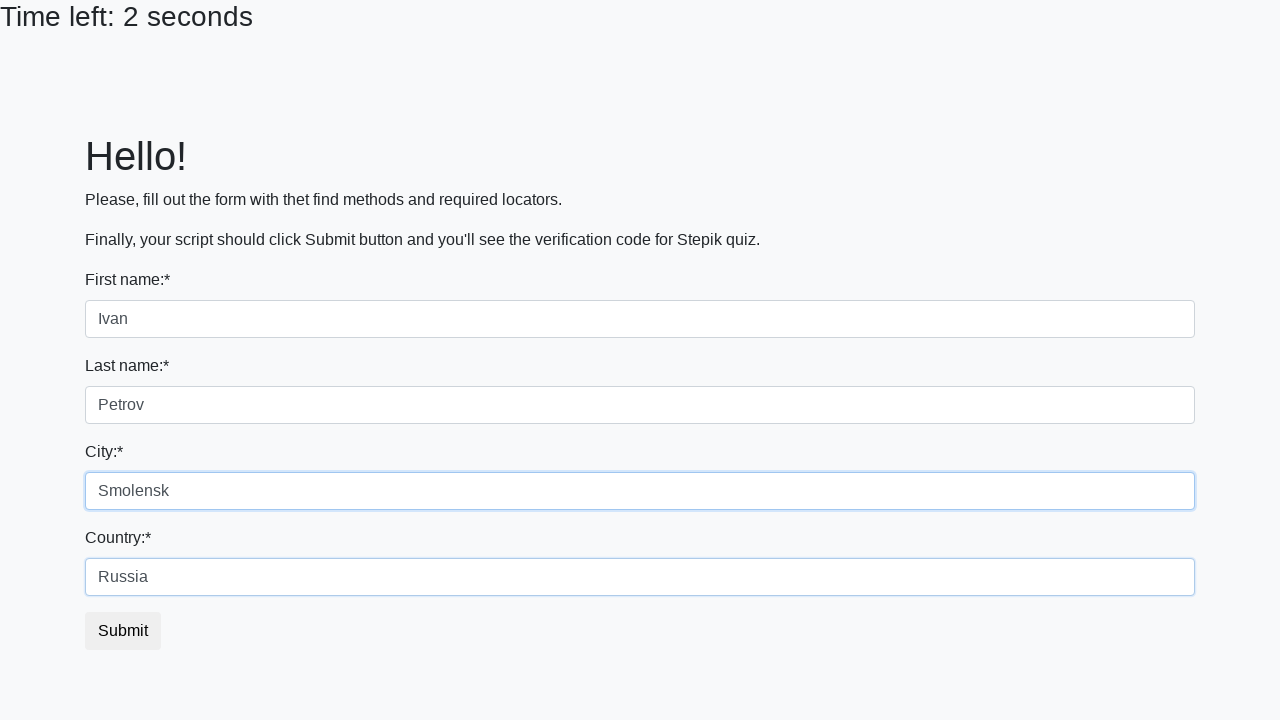

Clicked submit button to submit form at (123, 631) on button.btn
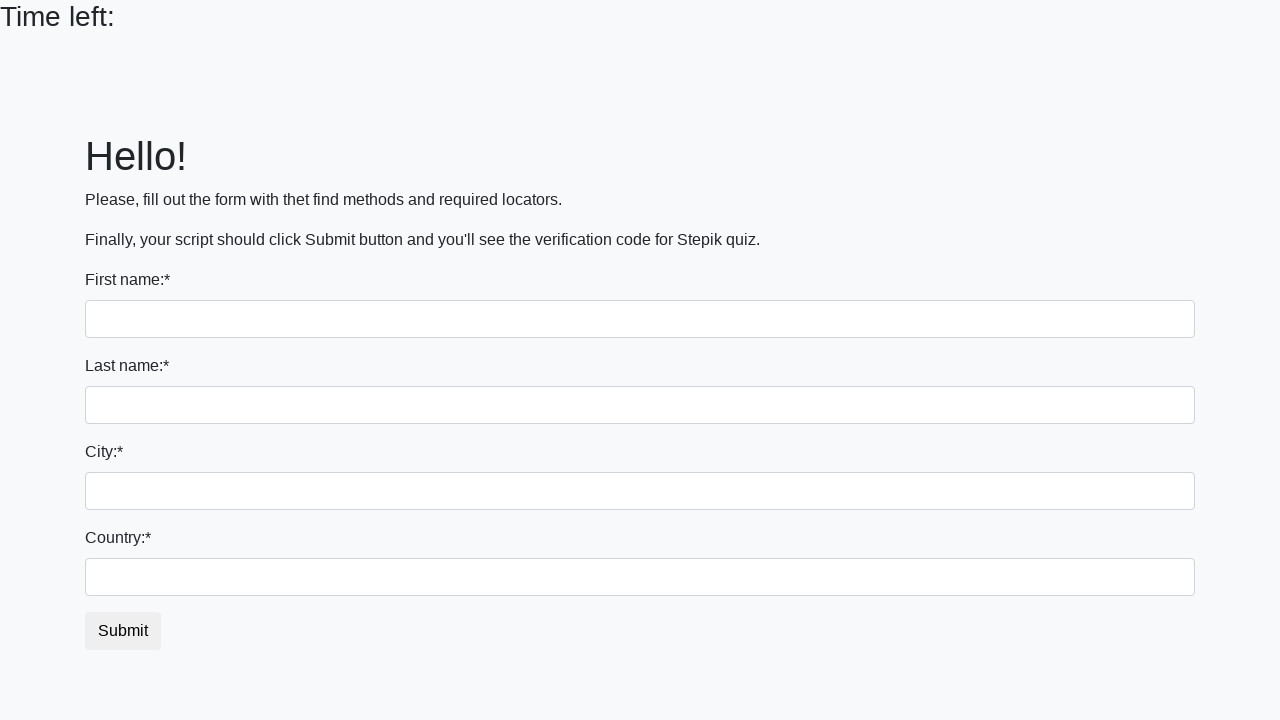

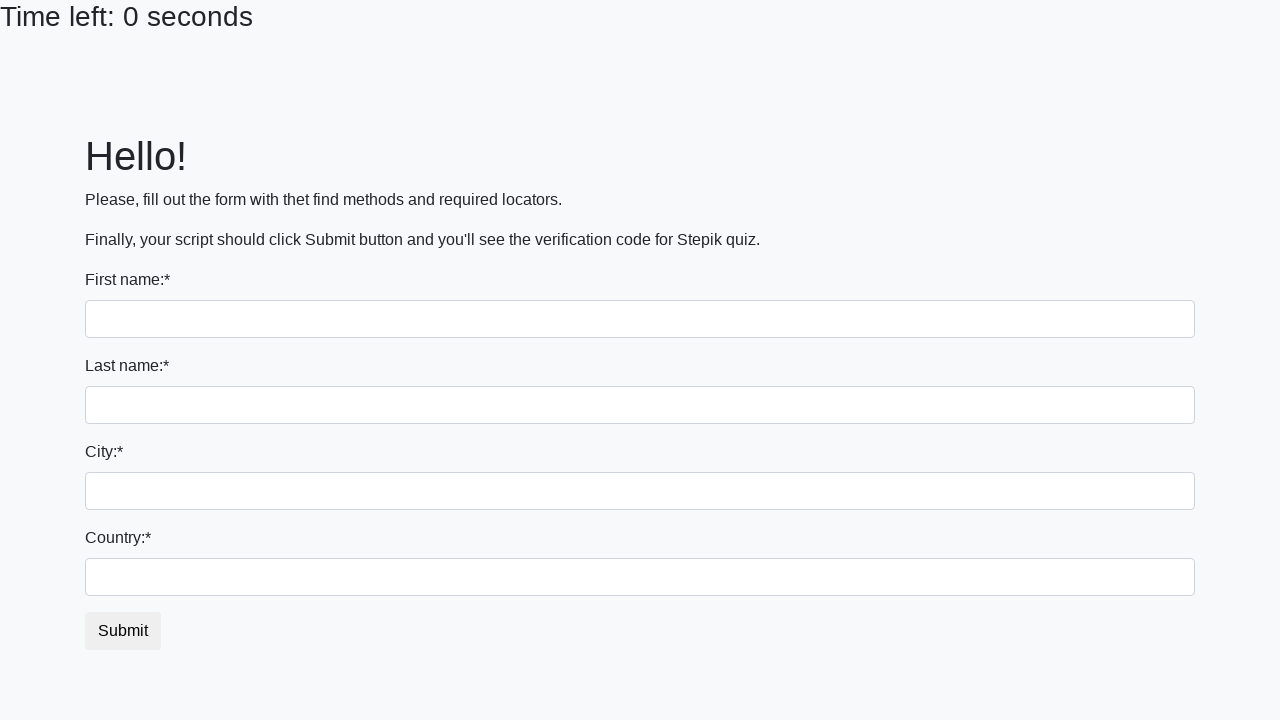